Automates a health insurance quote flow on CoverFox by selecting gender, family members, ages, entering pincode and mobile number, then verifying the number of matching insurance plans displayed

Starting URL: https://www.coverfox.com/

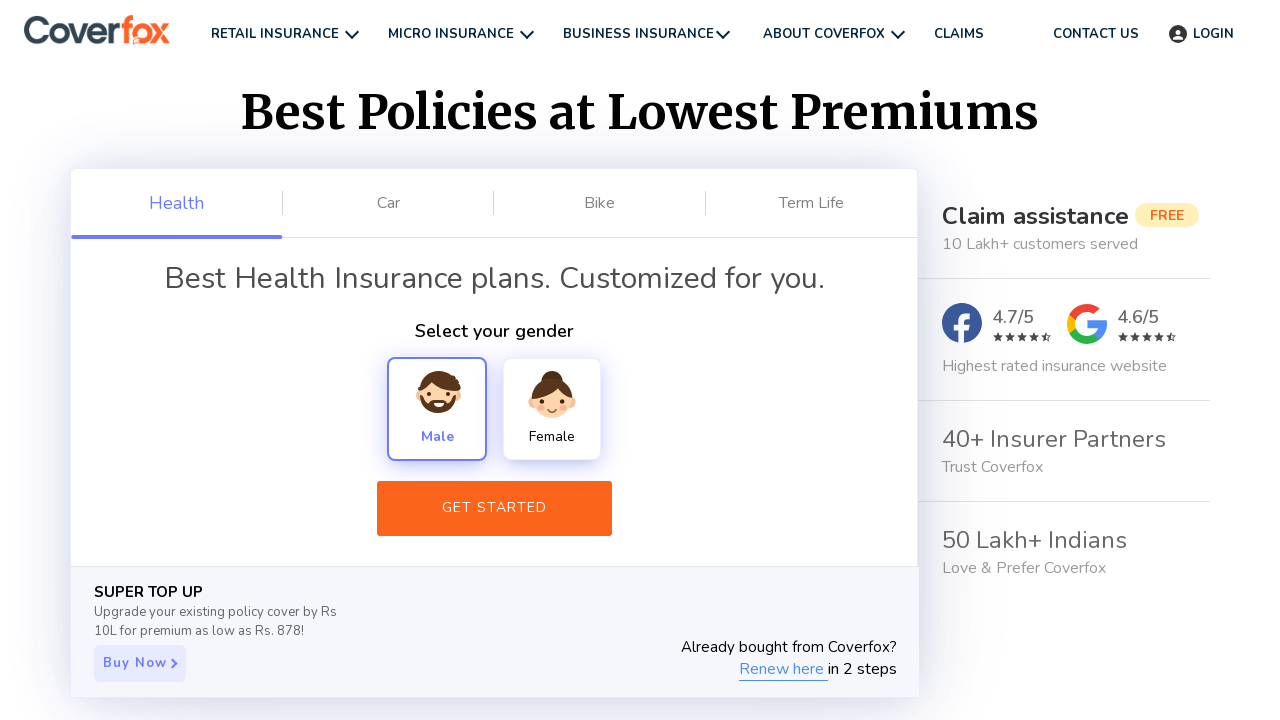

Clicked on Male gender option at (437, 409) on xpath=//div[text()='Male']
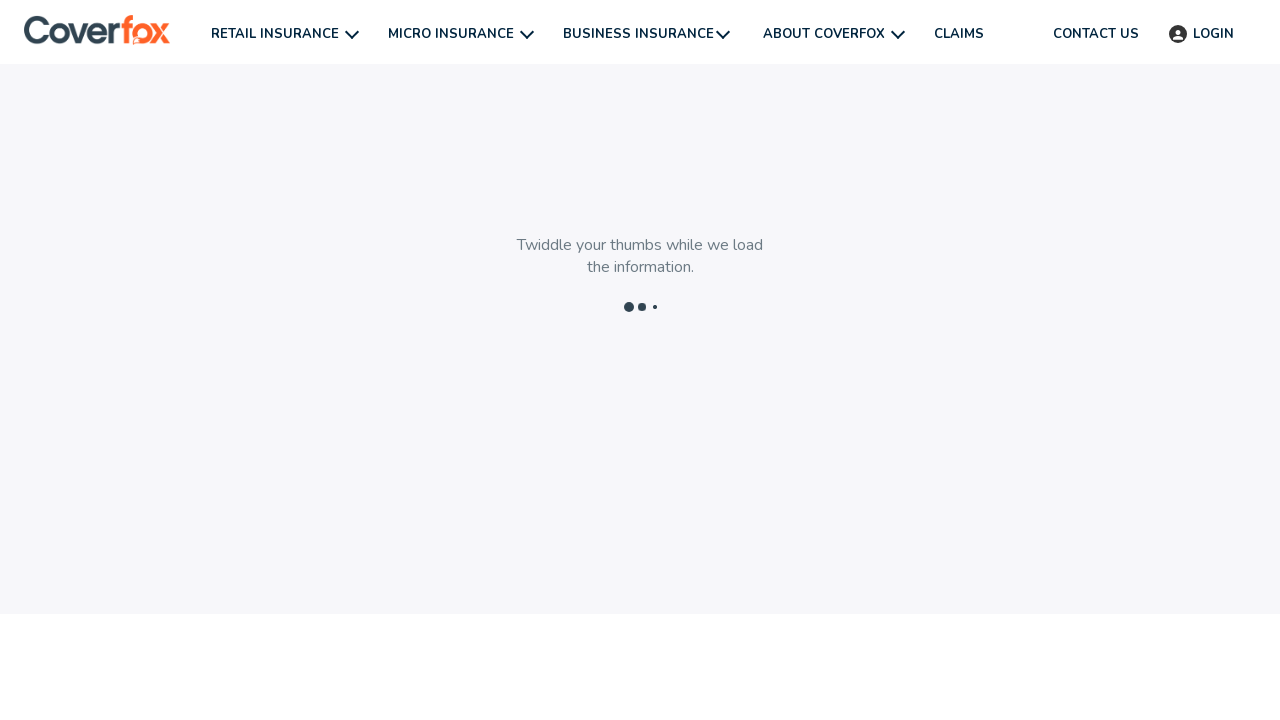

Selected Wife as family member at (468, 449) on xpath=//div[text()='Wife']
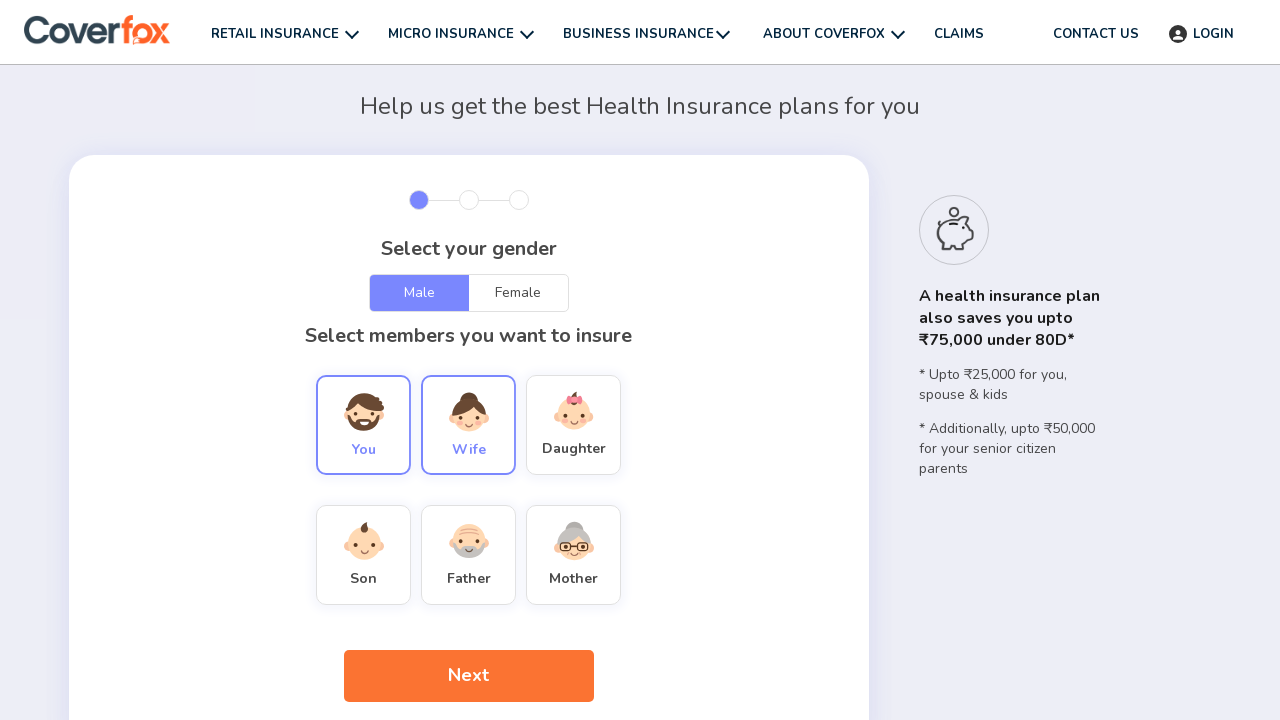

Clicked next button to proceed to age selection at (468, 676) on .next-btn
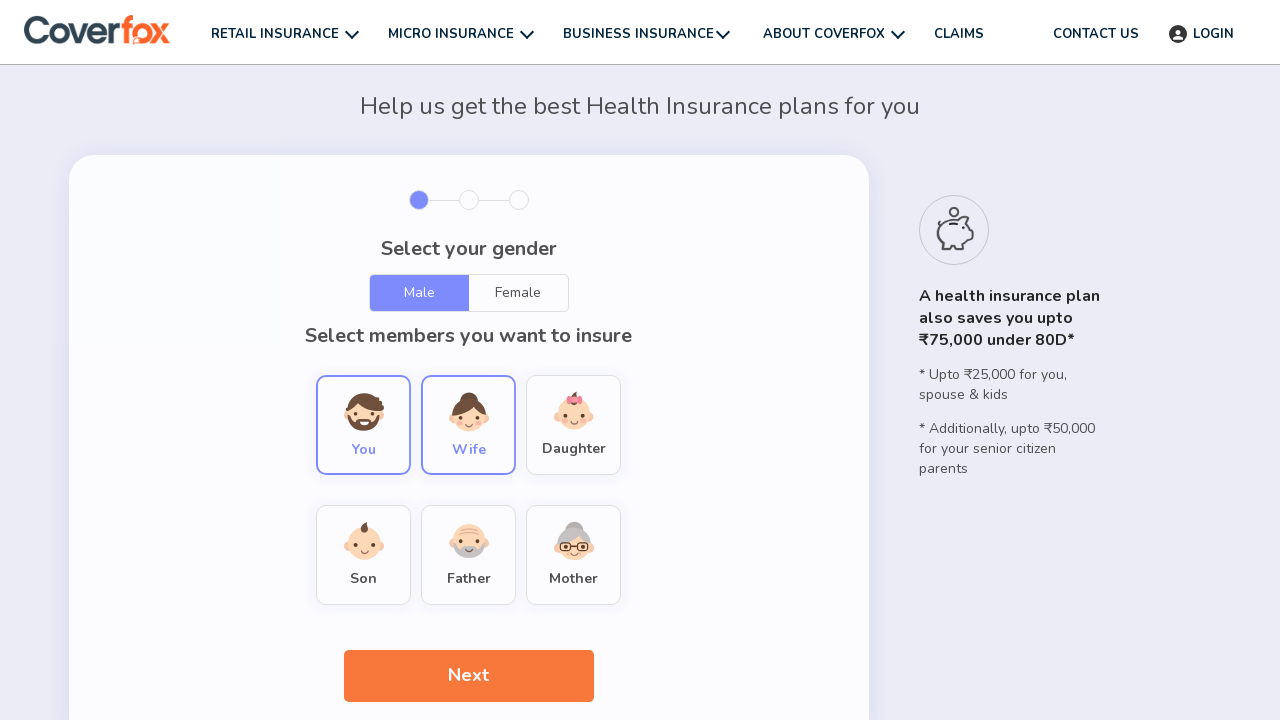

Age selection dropdowns loaded
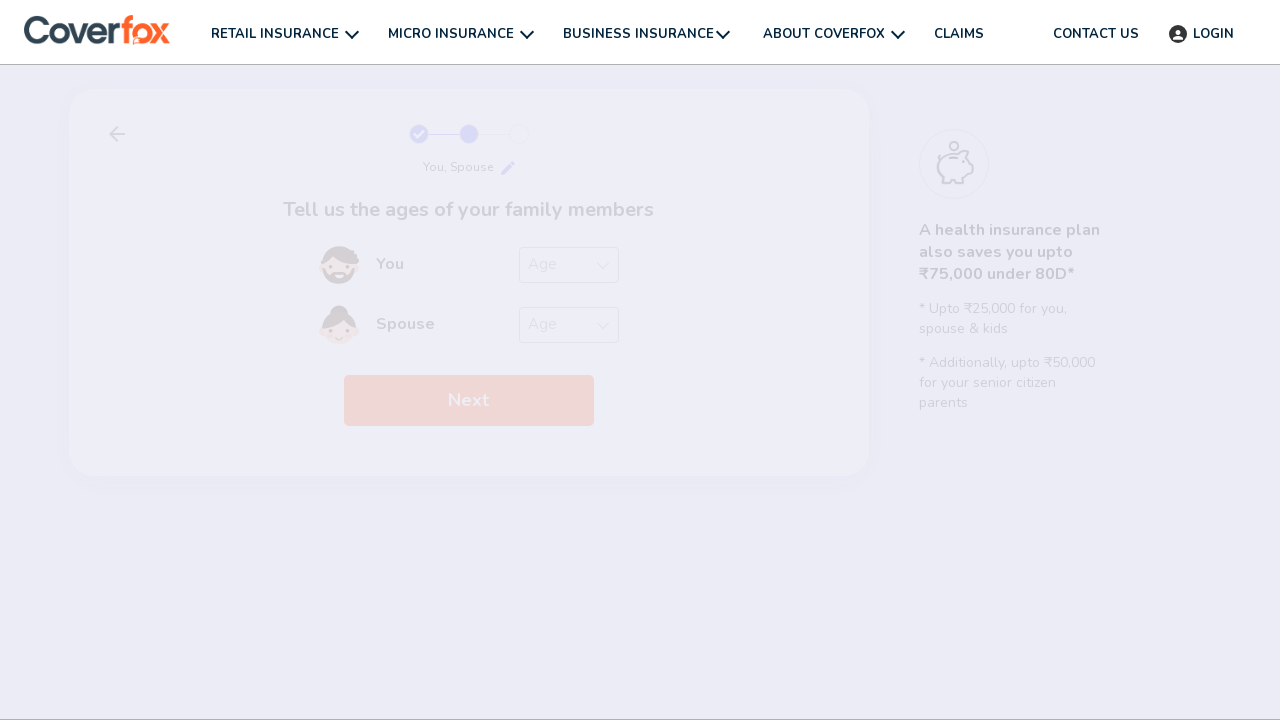

Selected age 32 years for self on select#Age-You
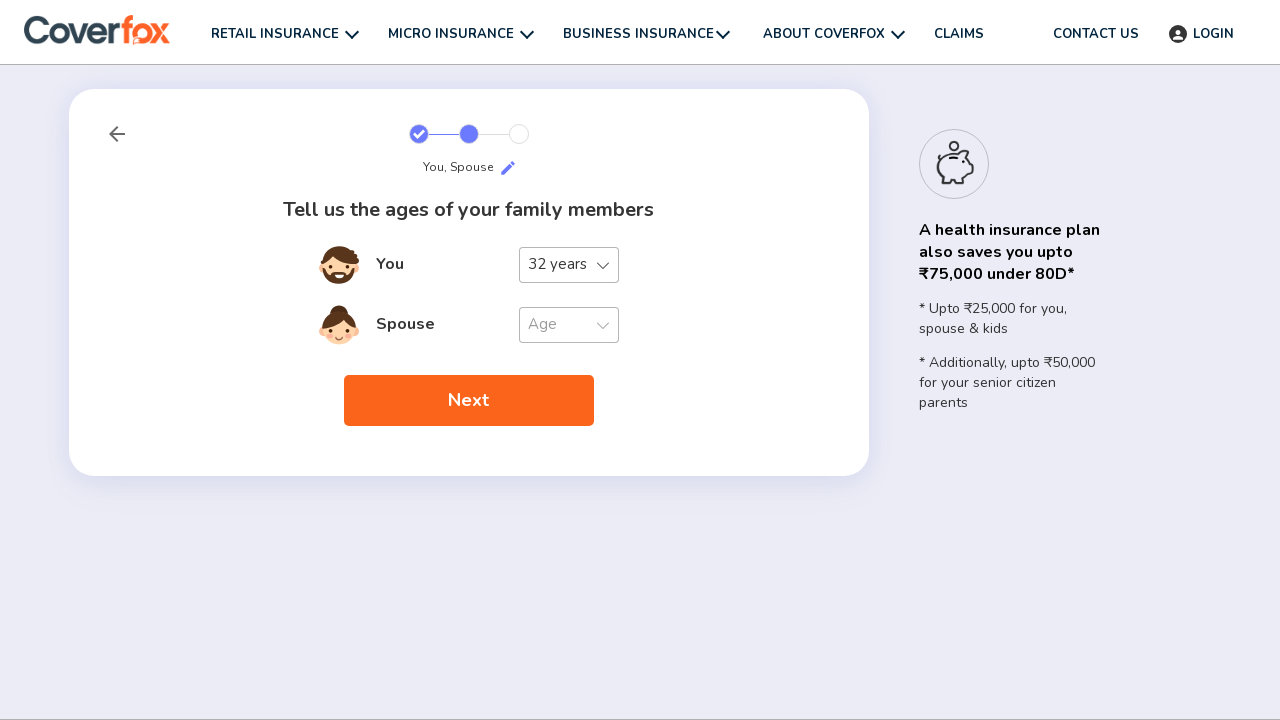

Selected age 28 years for spouse on select#Age-Spouse
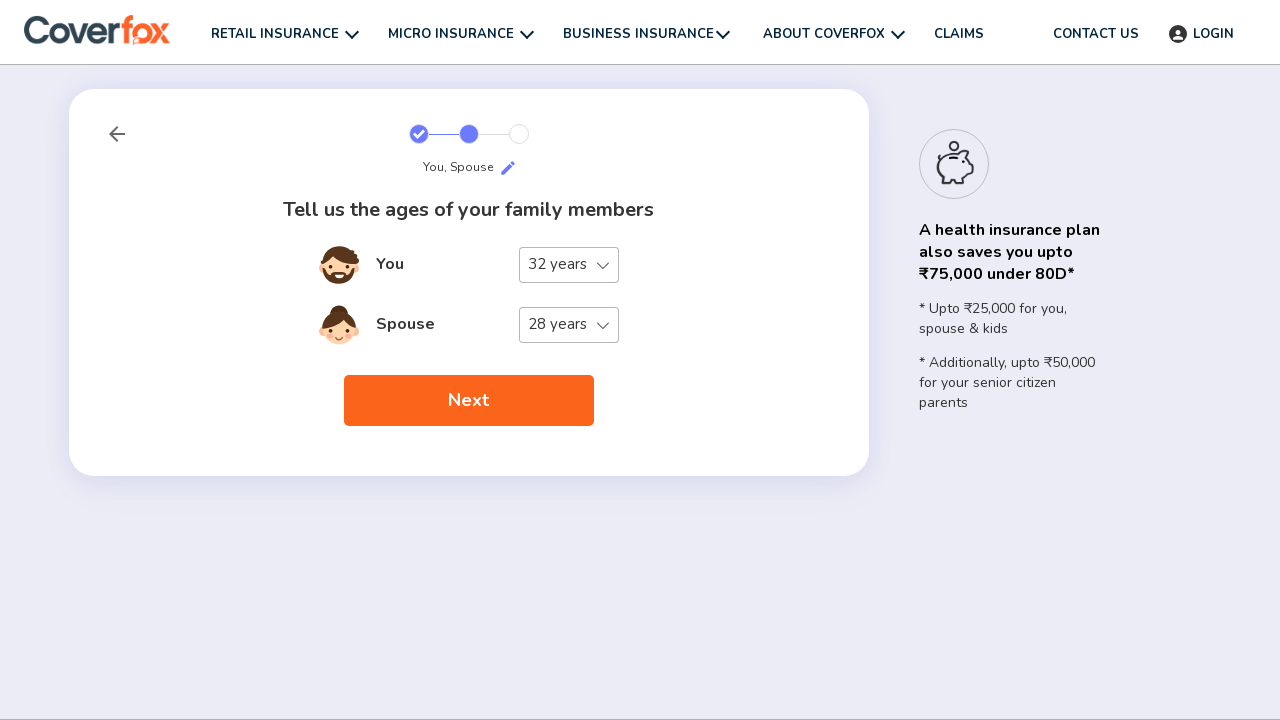

Clicked next button to proceed to location details at (468, 401) on xpath=//div[@class='next-btn']
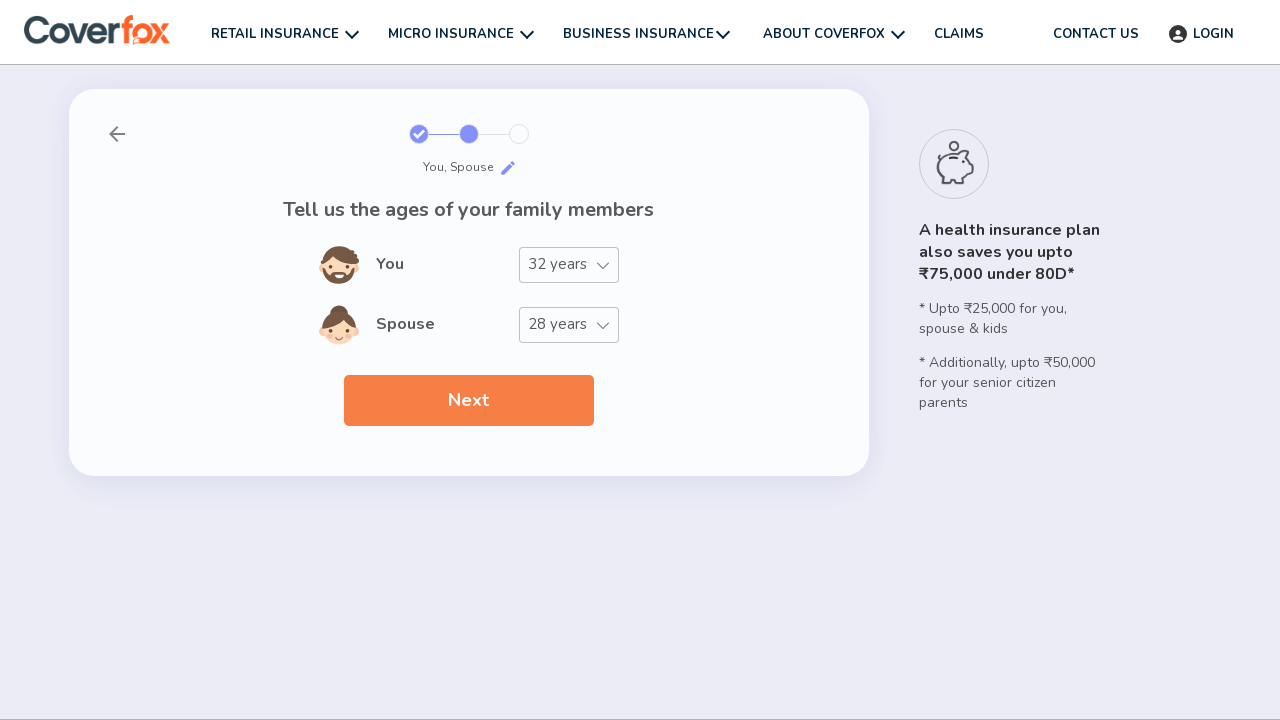

Entered pincode 423601 on //input[@placeholder='6 Digit Pincode']
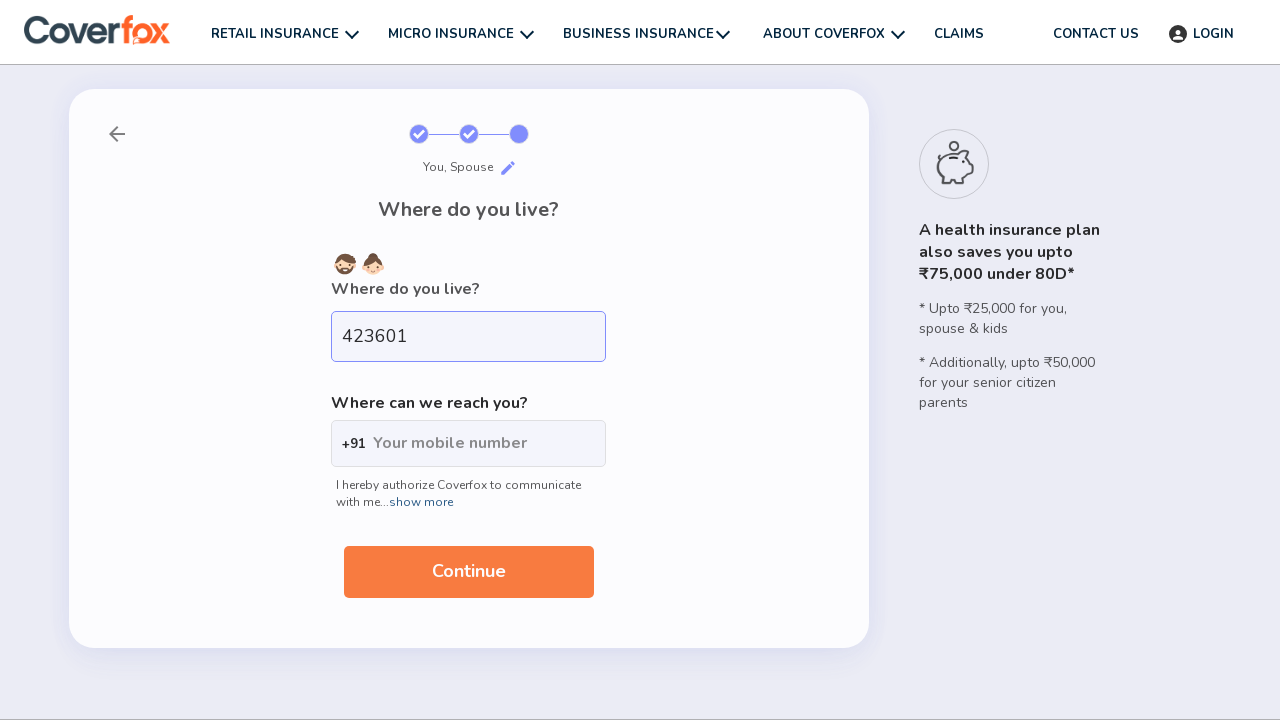

Entered mobile number 8888888888 on //input[@placeholder='Your mobile number']
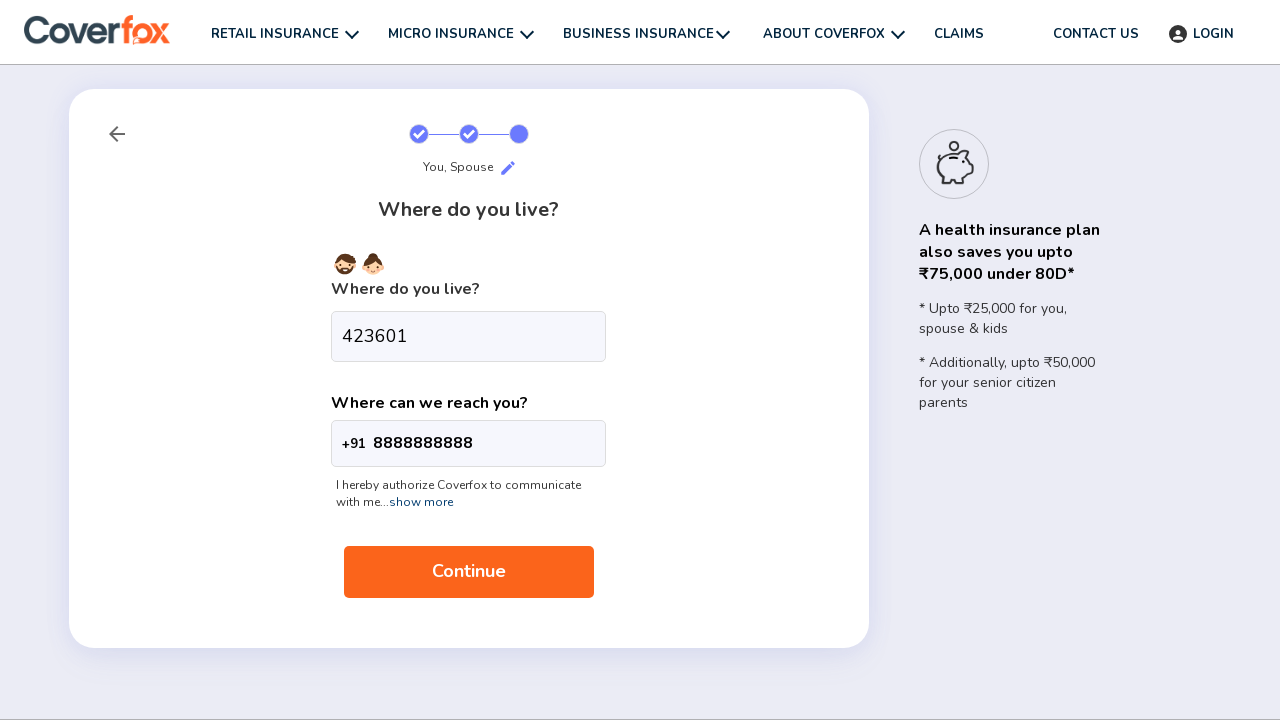

Clicked Continue button to fetch insurance plans at (468, 572) on xpath=//div[text()='Continue']
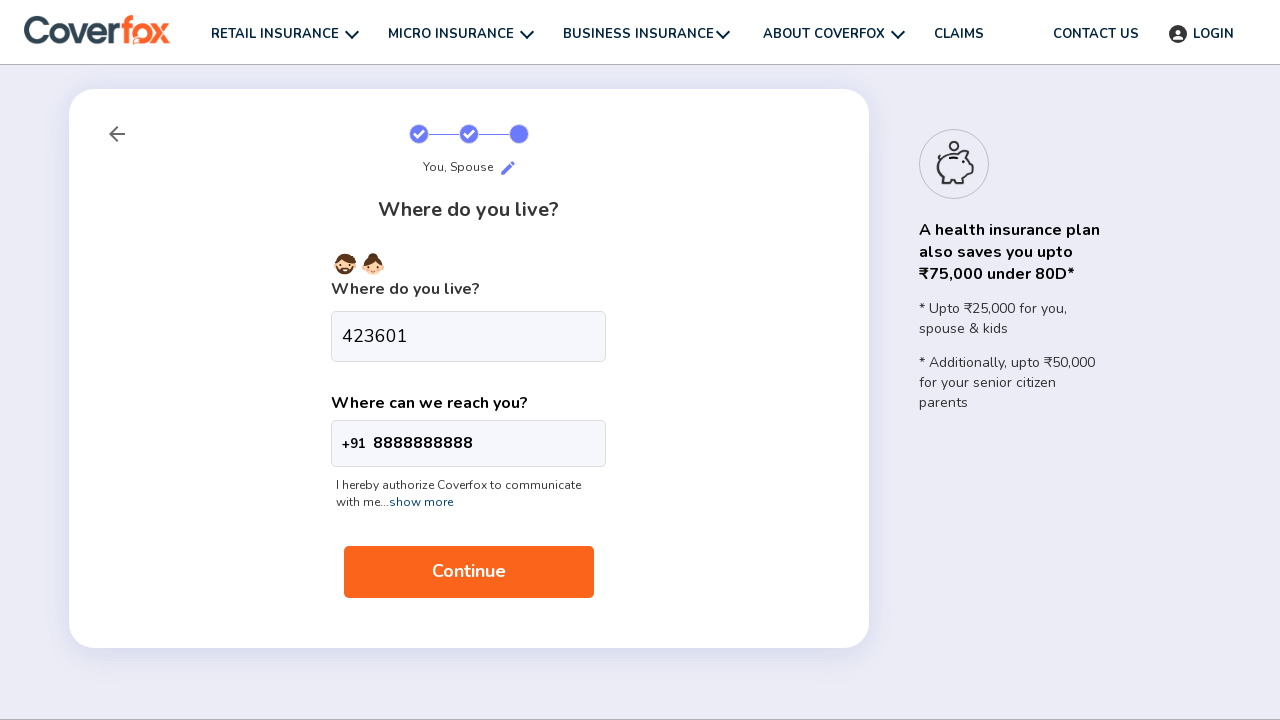

Insurance matching plans results loaded
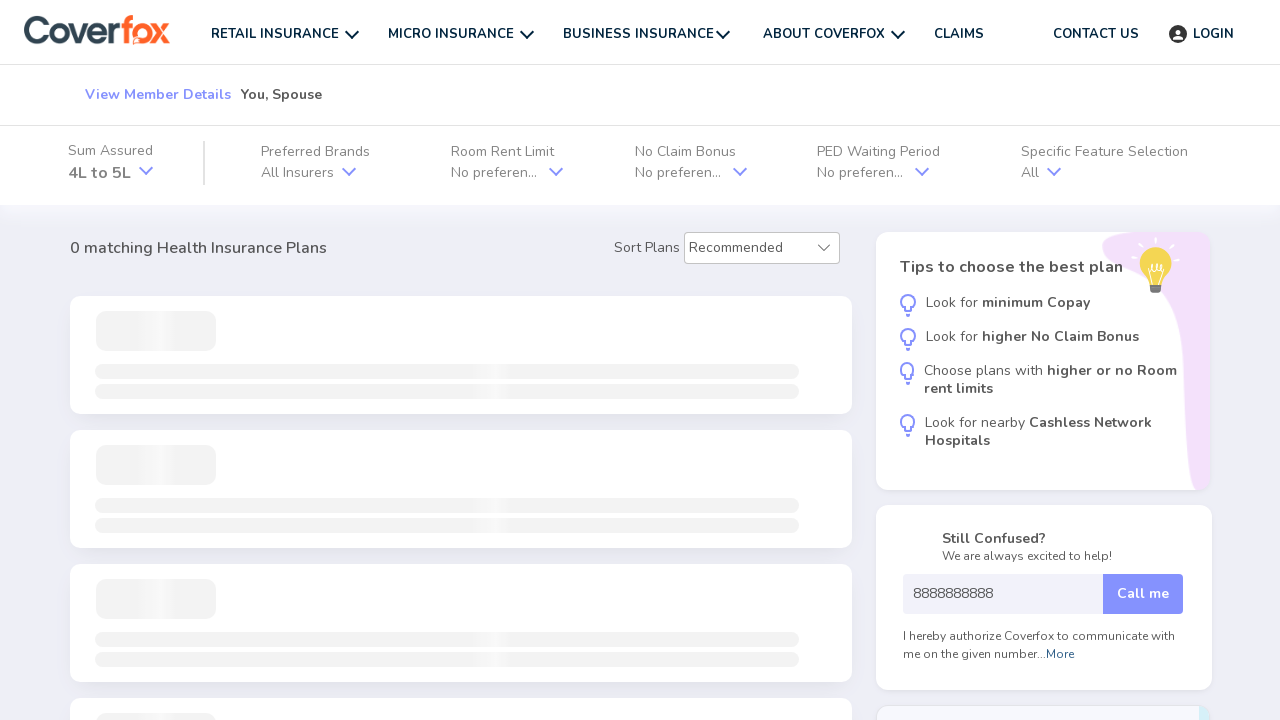

Extracted matching plans count: 0
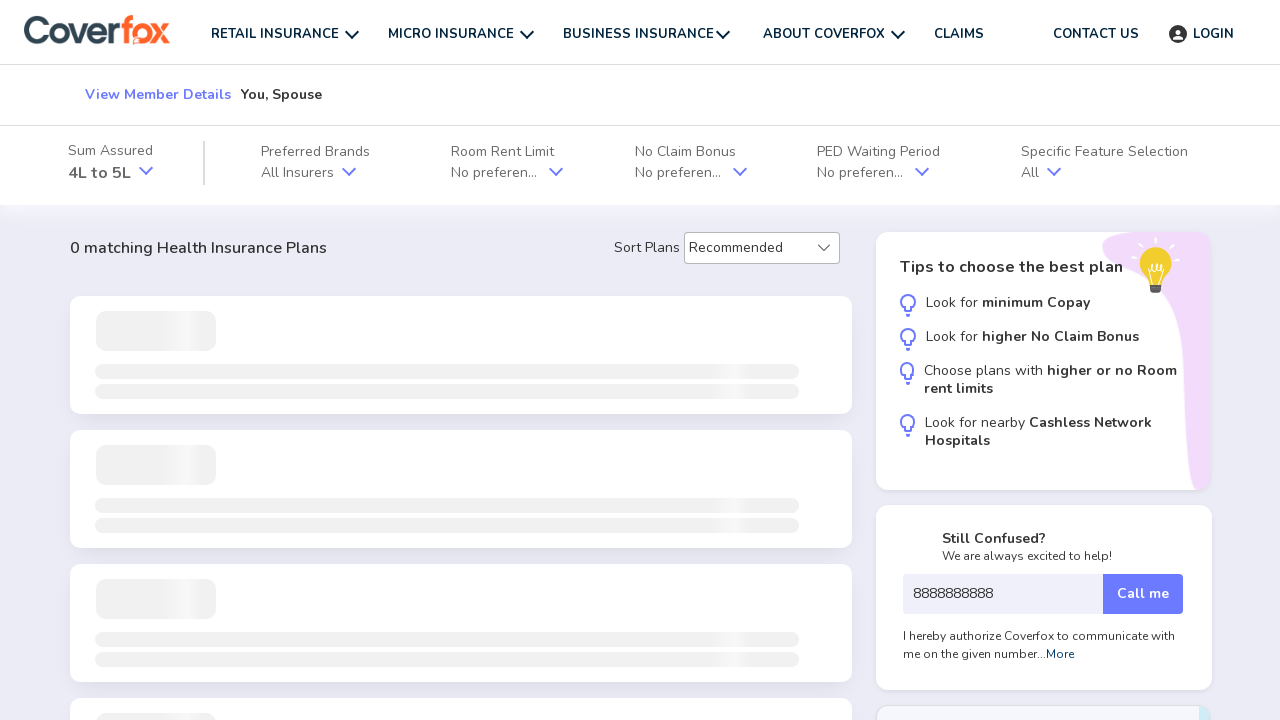

Counted insurance plan blocks displayed: 4
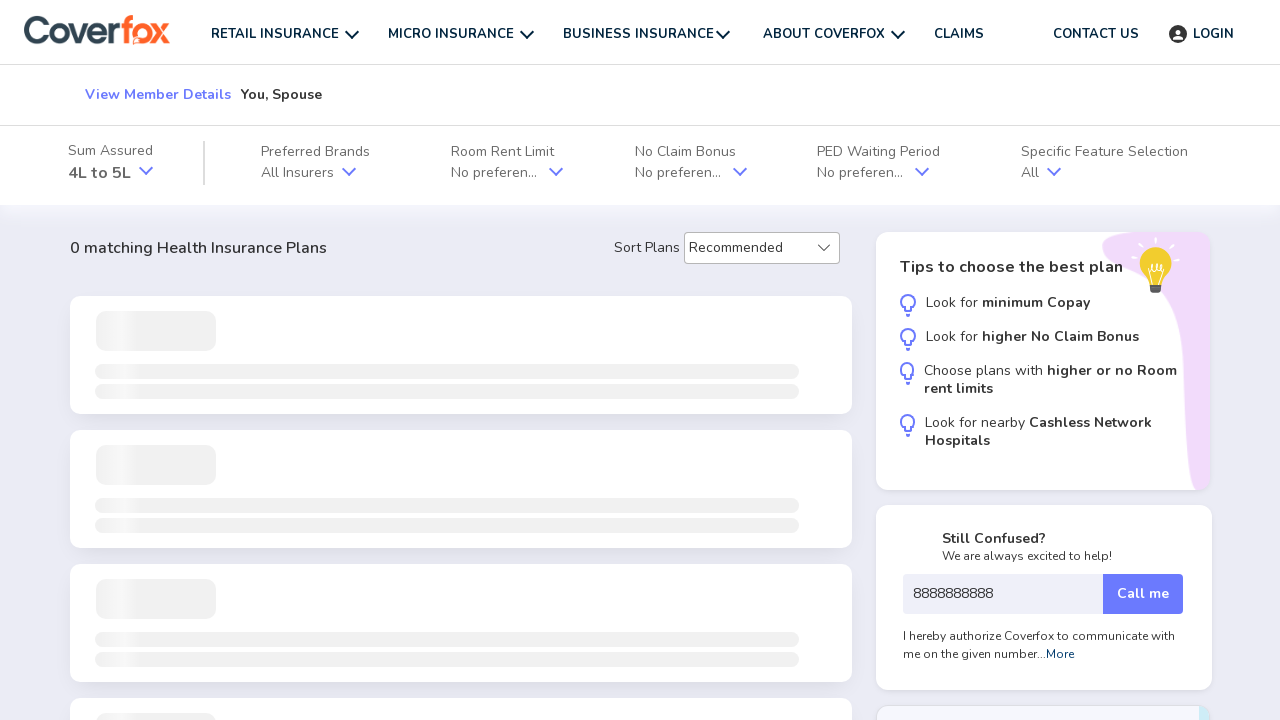

Test failed: Expected 0 blocks but found 4
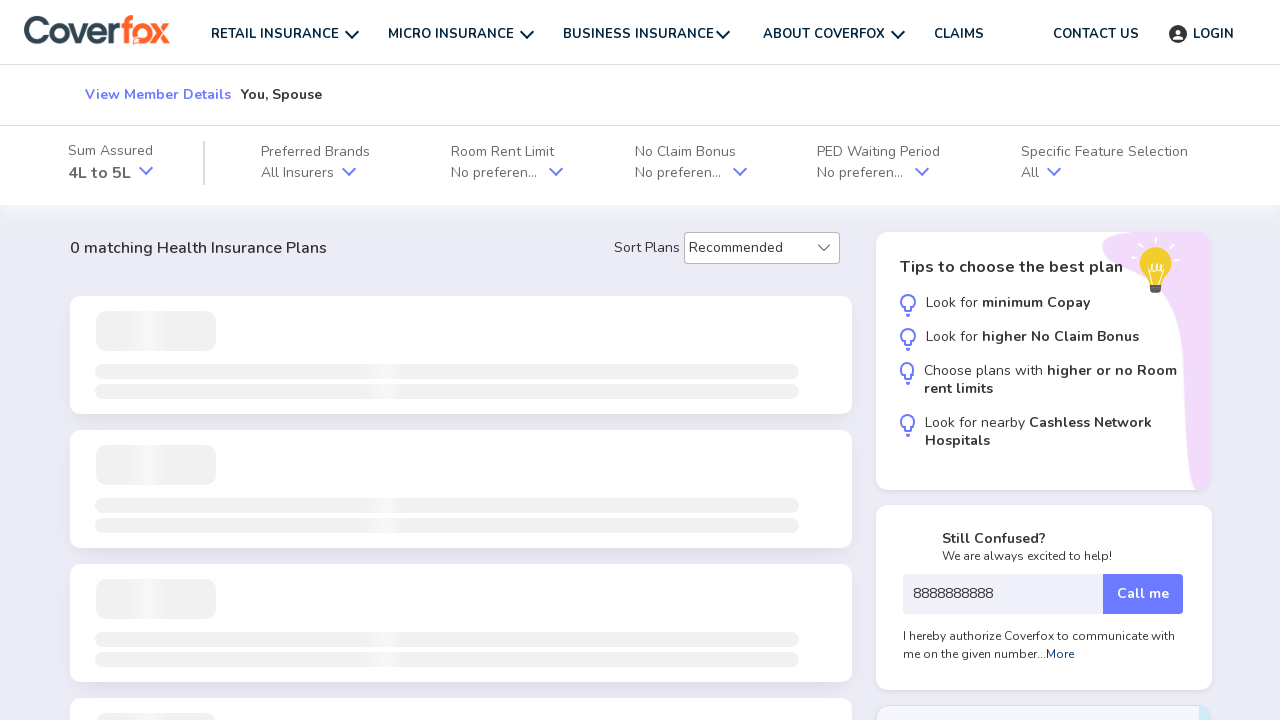

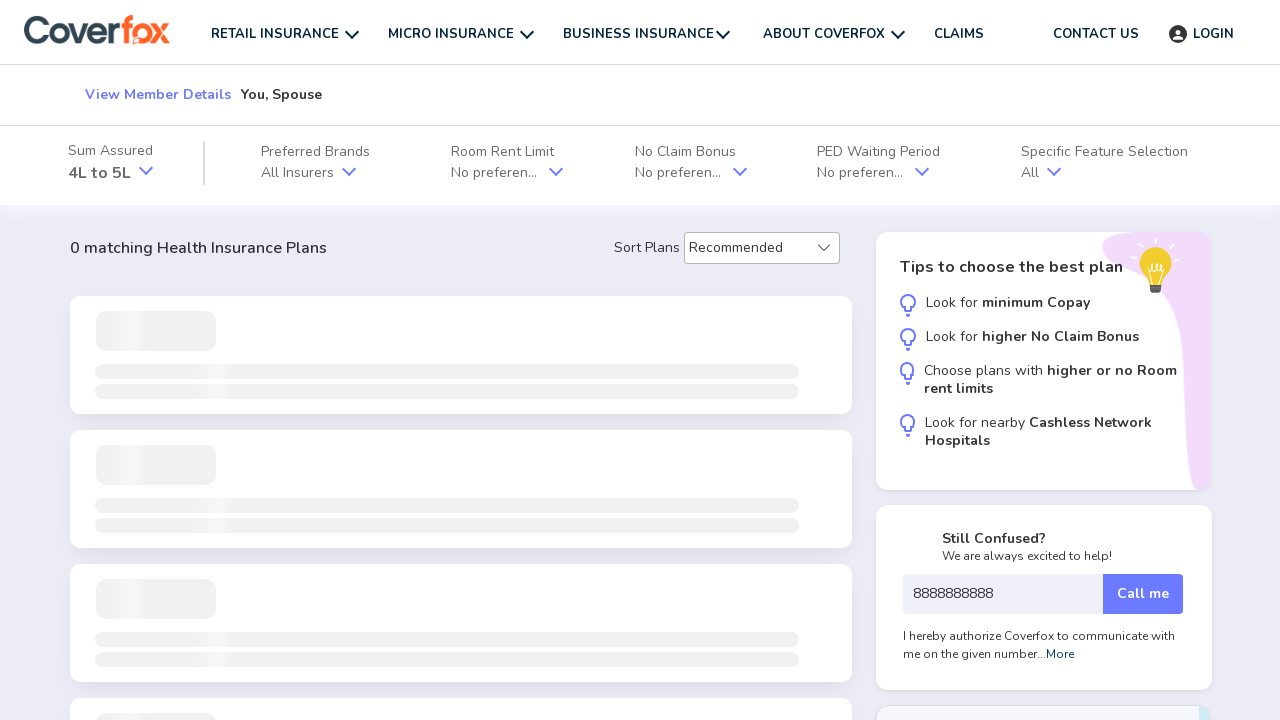